Tests that sort order is retained while adding and changing filters, verifying products are correctly sorted by name Z-A and then by vendor A-Z.

Starting URL: https://jdkcomparison.com/

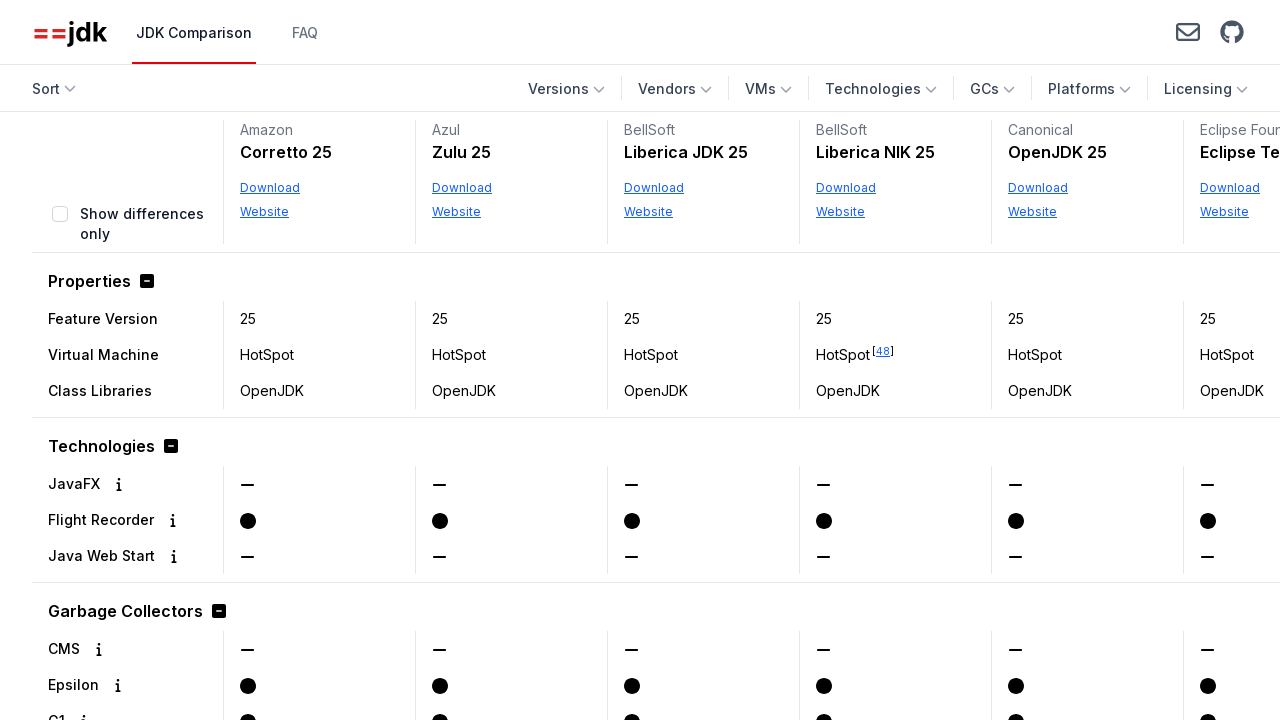

Clicked Vendors button to open vendor filter at (675, 89) on internal:role=button[name="Vendors"s]
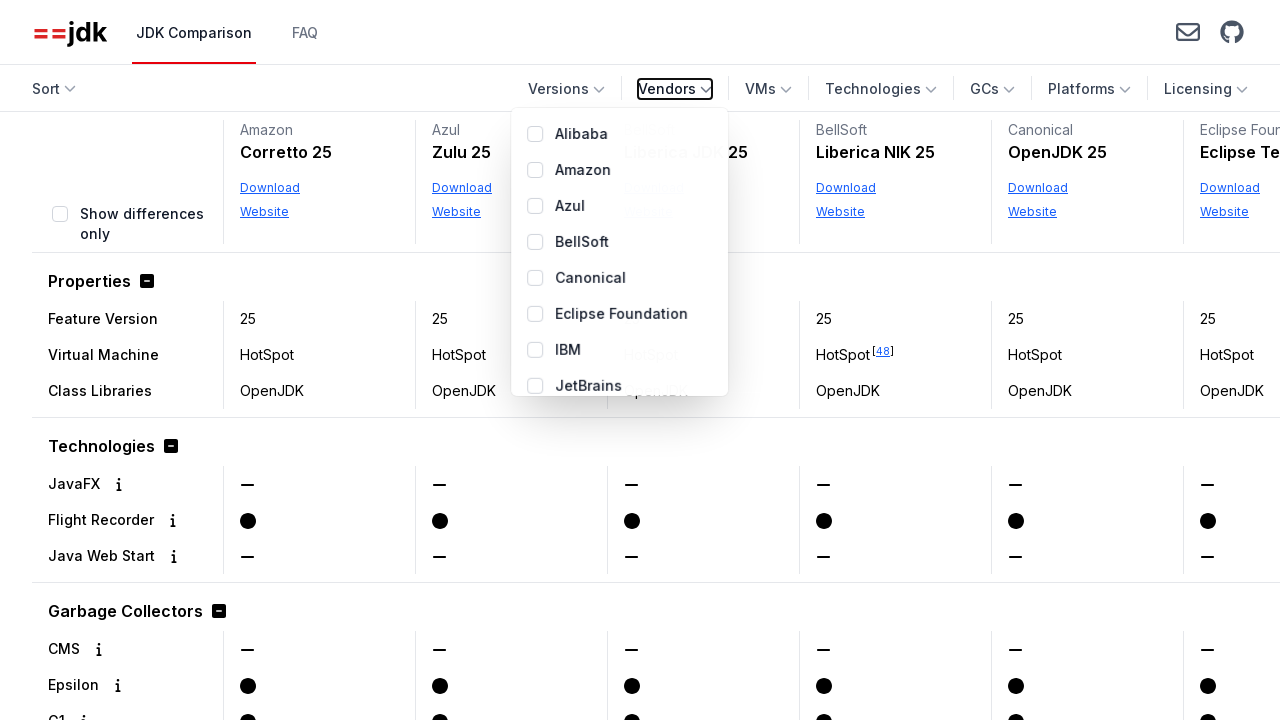

Selected Oracle vendor checkbox at (535, 298) on internal:role=checkbox[name="Oracle"i]
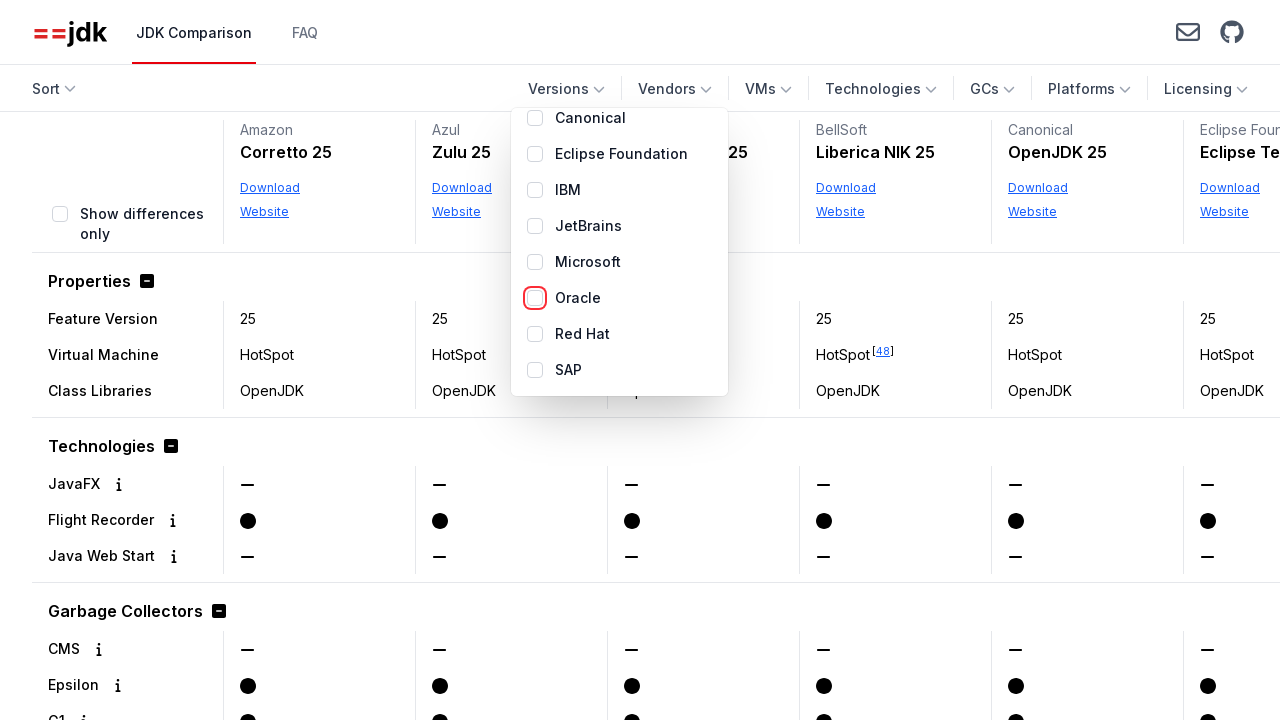

Clicked Sort button to open sort options at (52, 89) on internal:role=button[name="Sort"s]
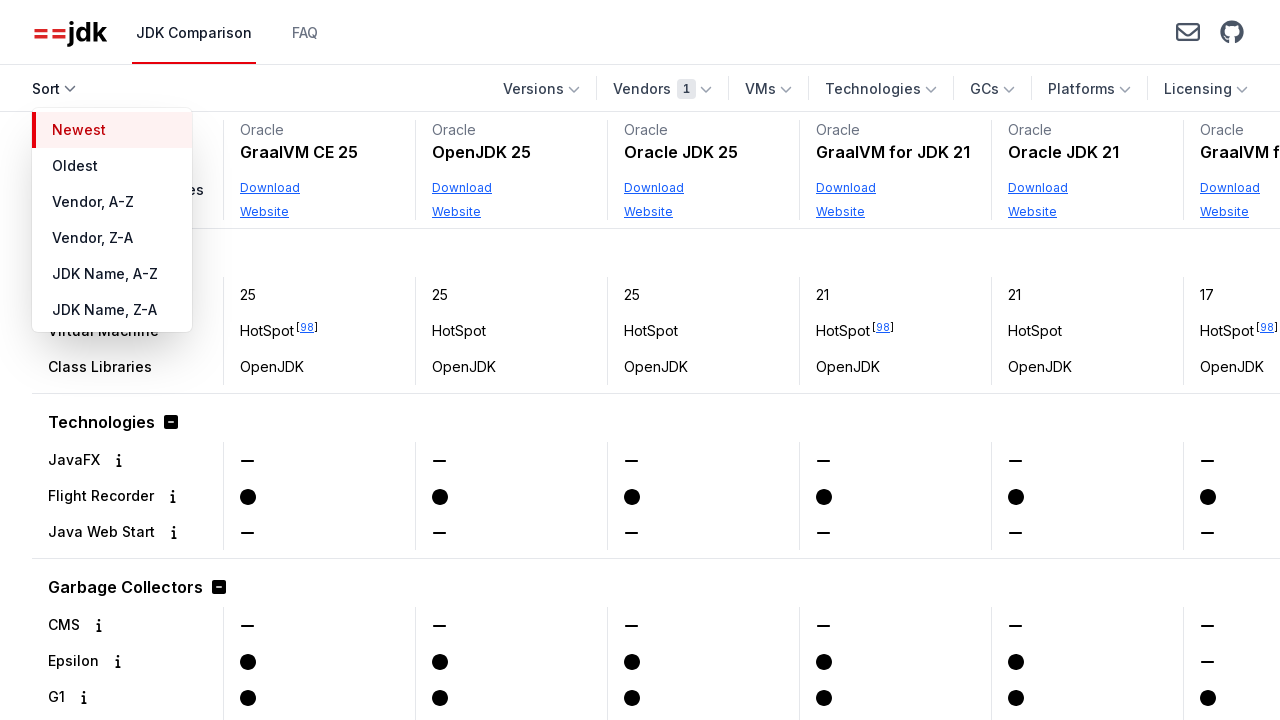

Selected JDK Name Z-A sort order at (112, 310) on internal:role=menuitem[name="JDK Name, Z-A"i]
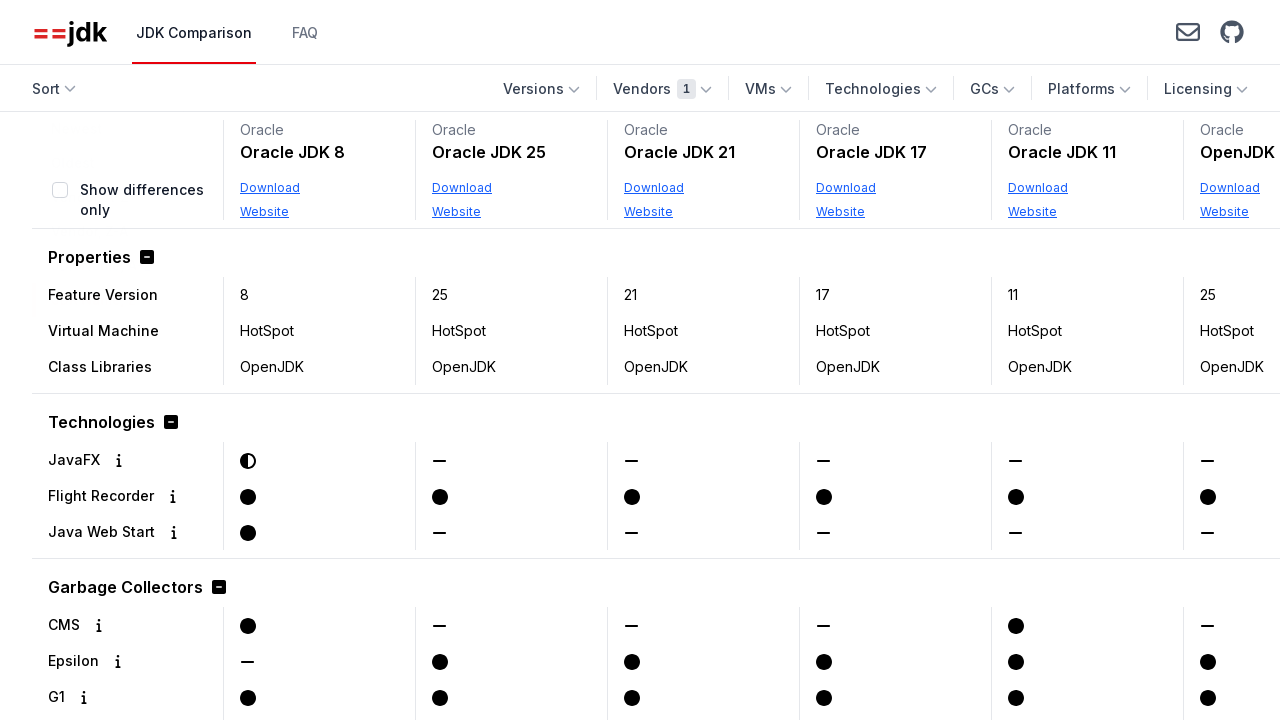

Verified first product is Oracle JDK 8 after Z-A sort
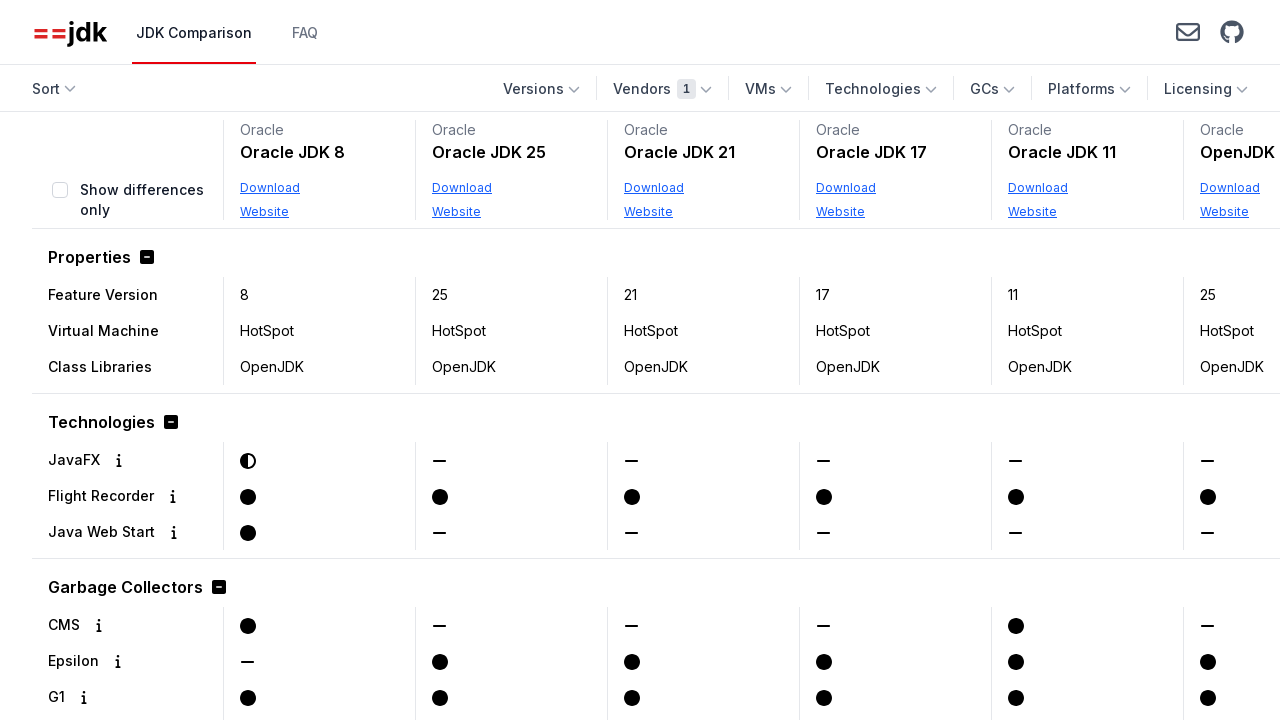

Clicked Vendors filter button to expand vendor options at (662, 89) on internal:role=button[name="Vendors 1"s]
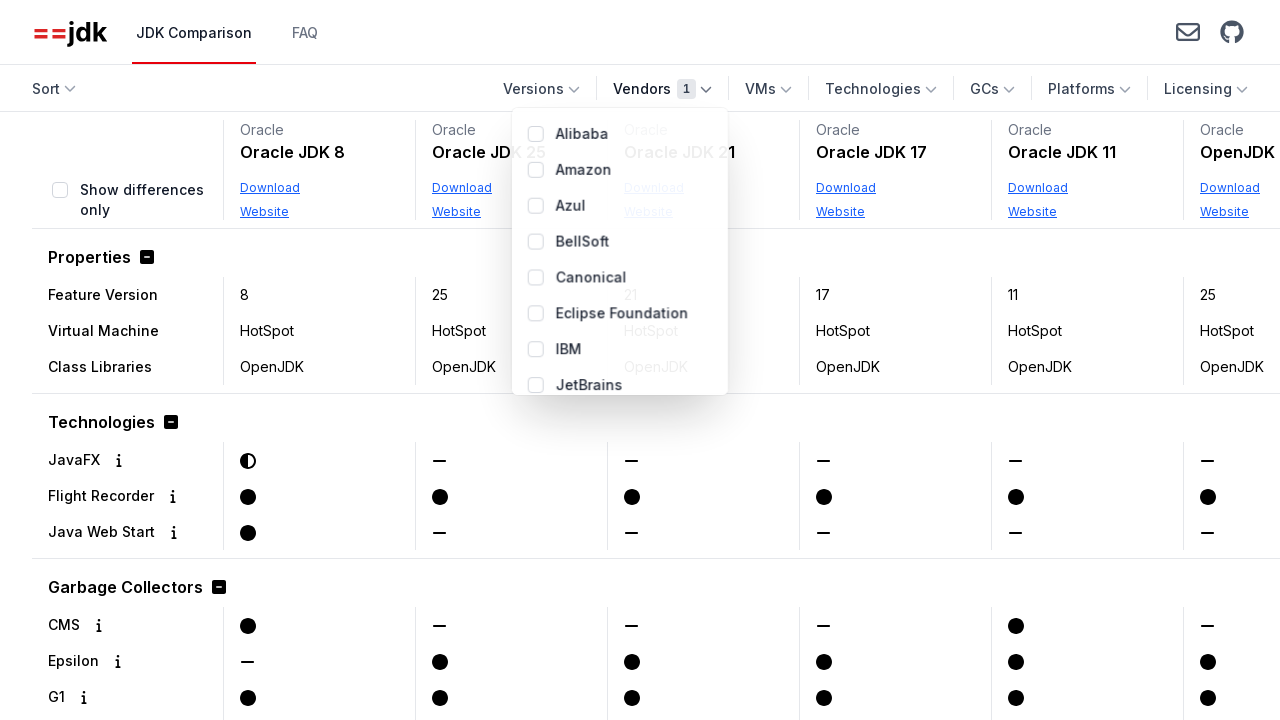

Selected Eclipse Foundation vendor checkbox at (535, 314) on internal:role=checkbox[name="Eclipse Foundation"i]
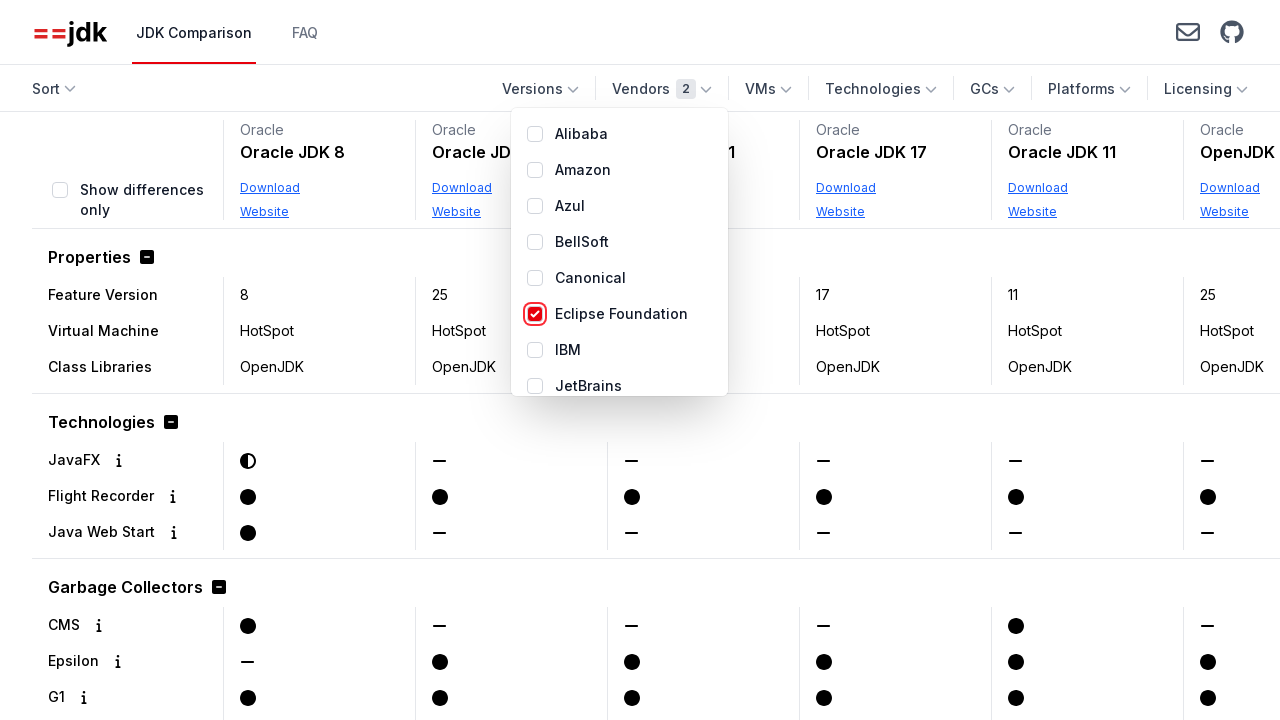

Closed Vendors filter panel at (662, 89) on internal:role=button[name="Vendors 2"s]
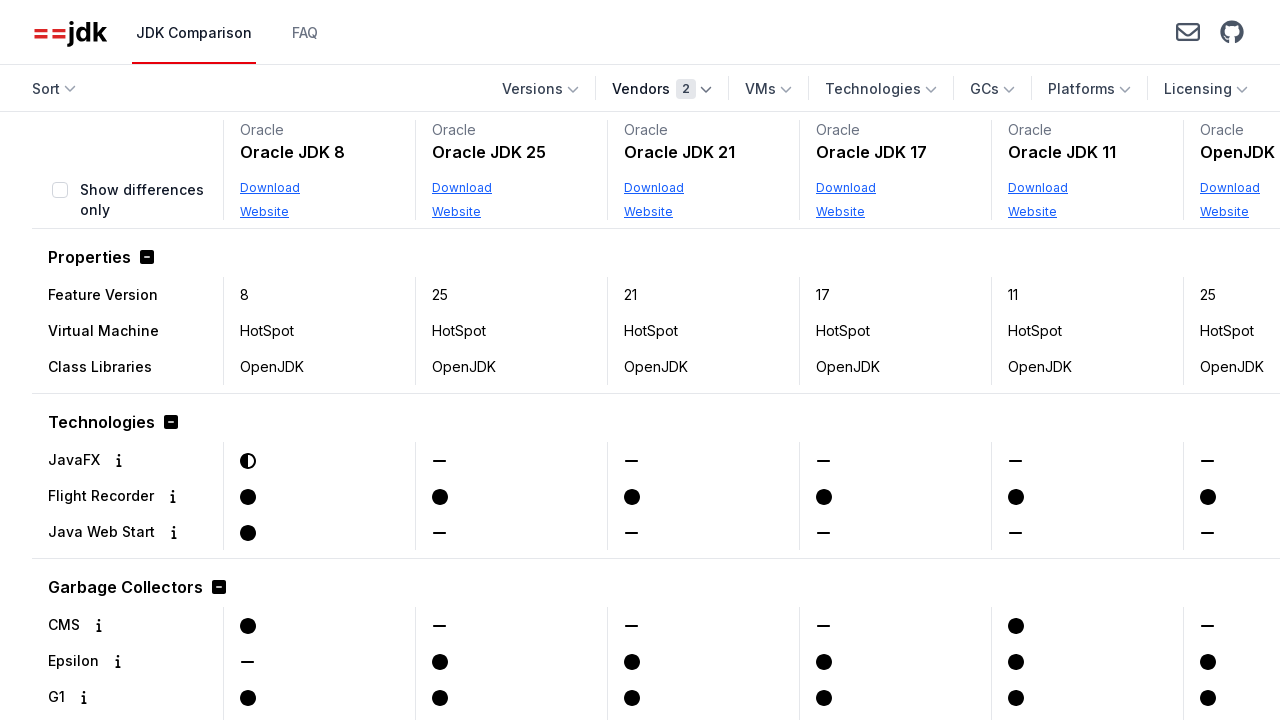

Verified first product still Oracle JDK 8 after adding Eclipse Foundation filter
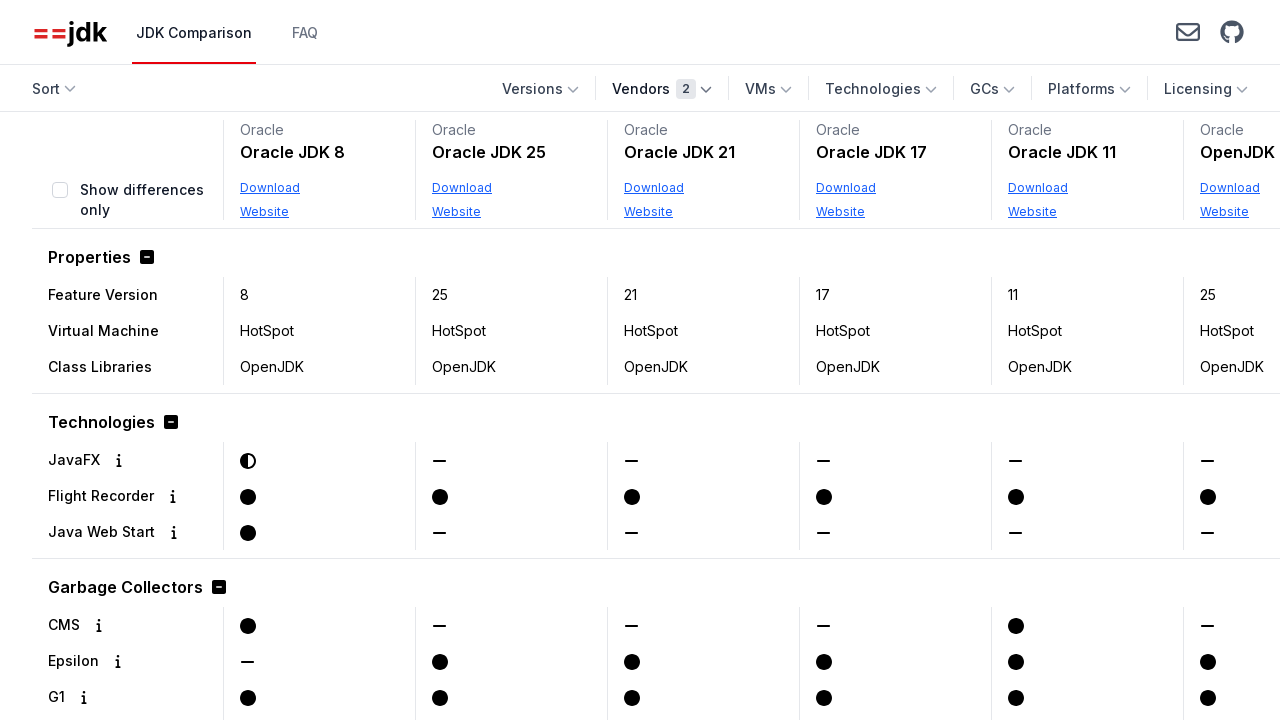

Verified last product is Eclipse Temurin 11, confirming Z-A sort retained
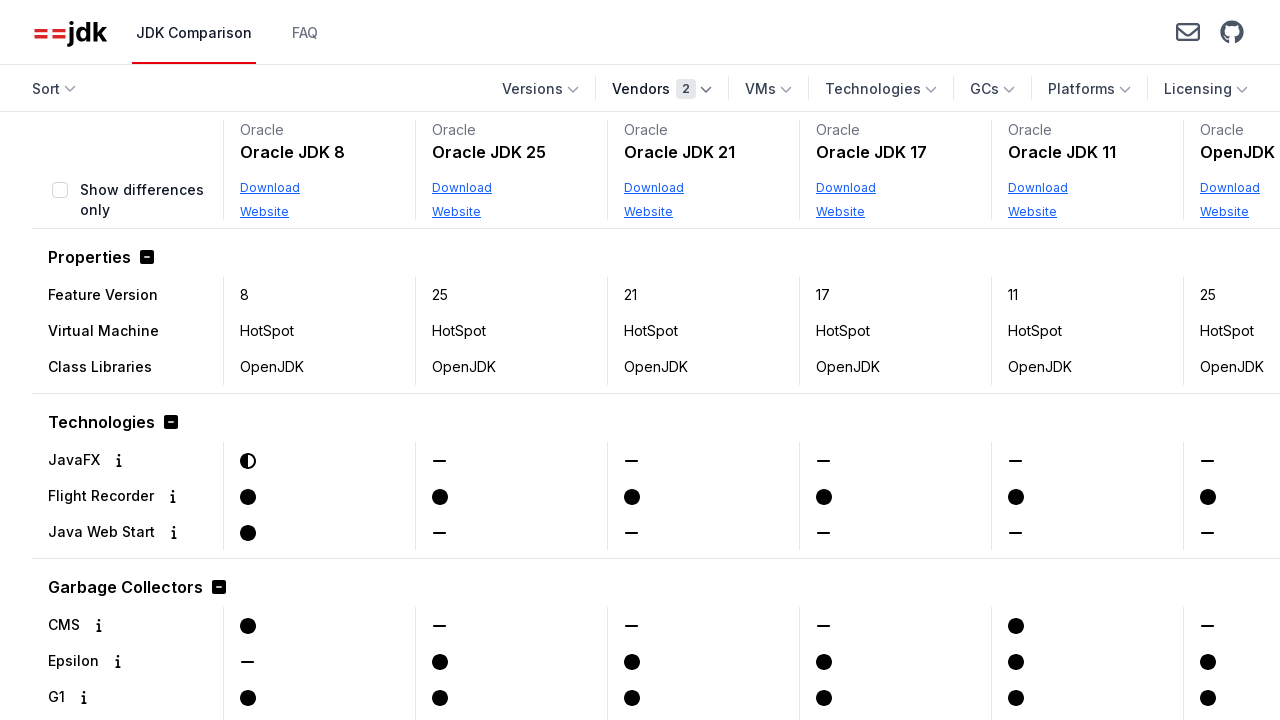

Clicked Sort button to change sort order at (52, 89) on internal:role=button[name="Sort"s]
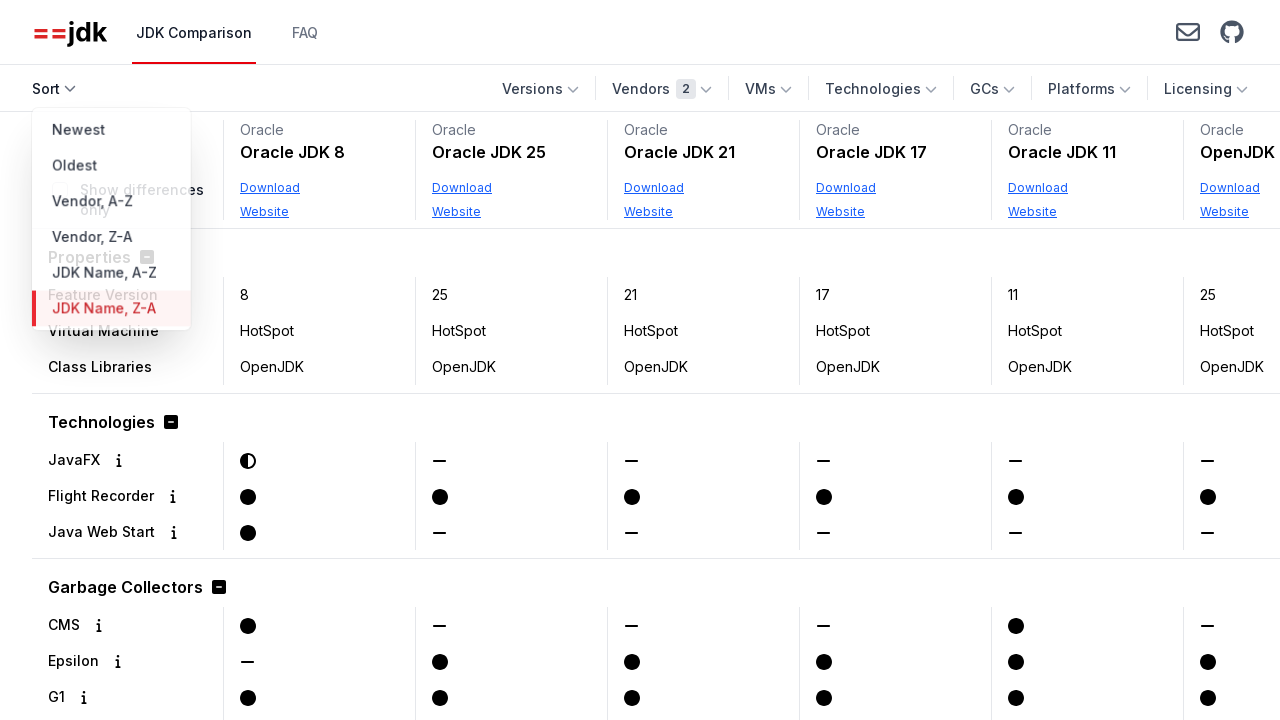

Selected Vendor A-Z sort order at (112, 202) on internal:role=menuitem[name="Vendor, A-Z"i]
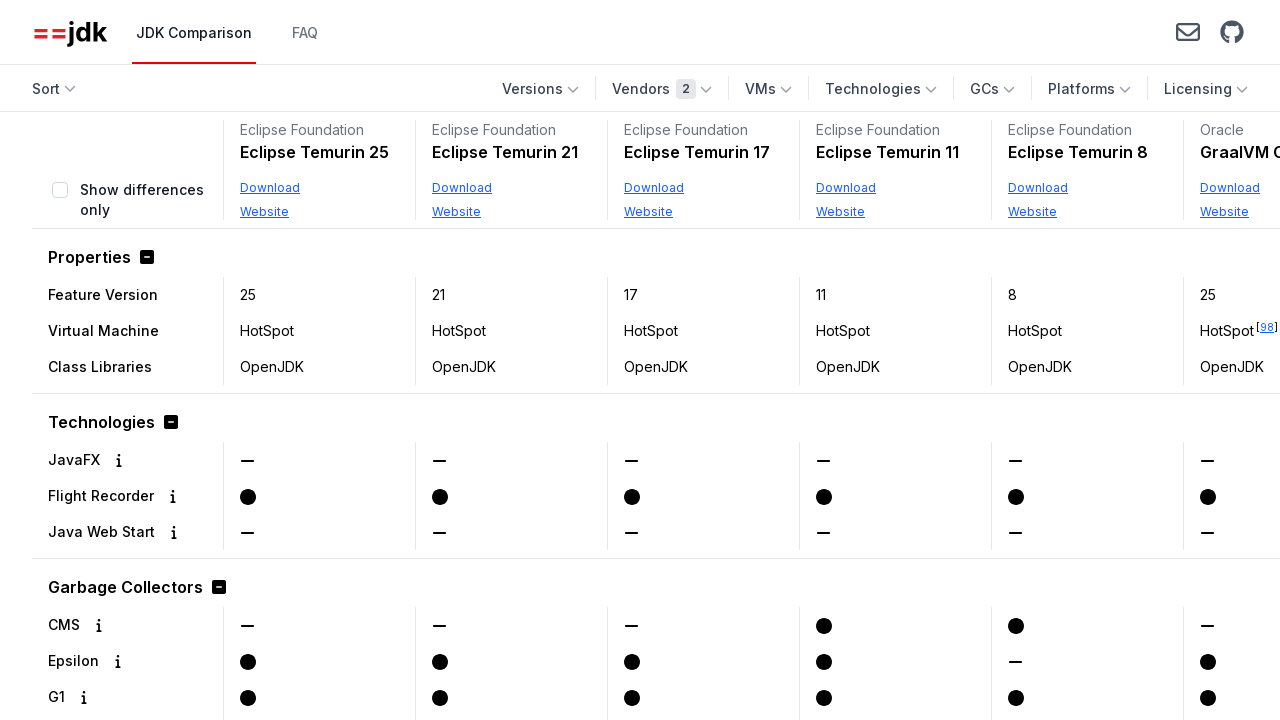

Verified first product vendor is Eclipse Foundation after A-Z vendor sort
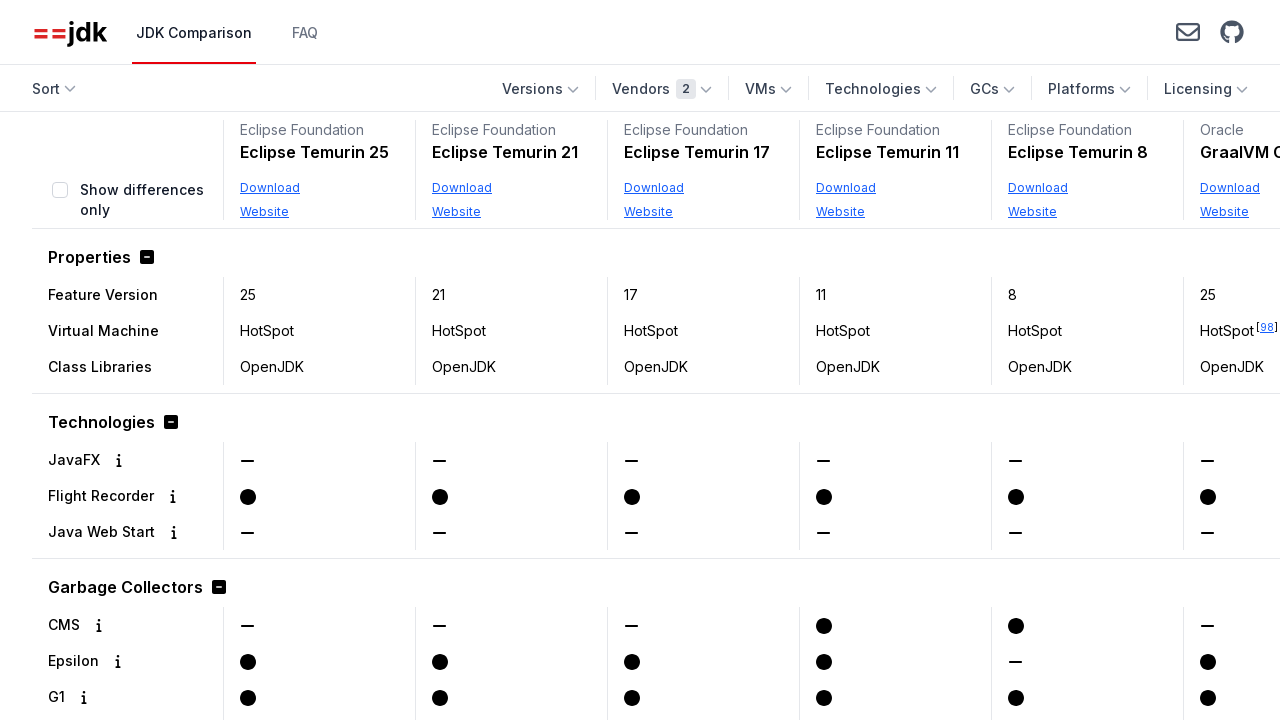

Verified last product vendor is Oracle, confirming A-Z vendor sort applied
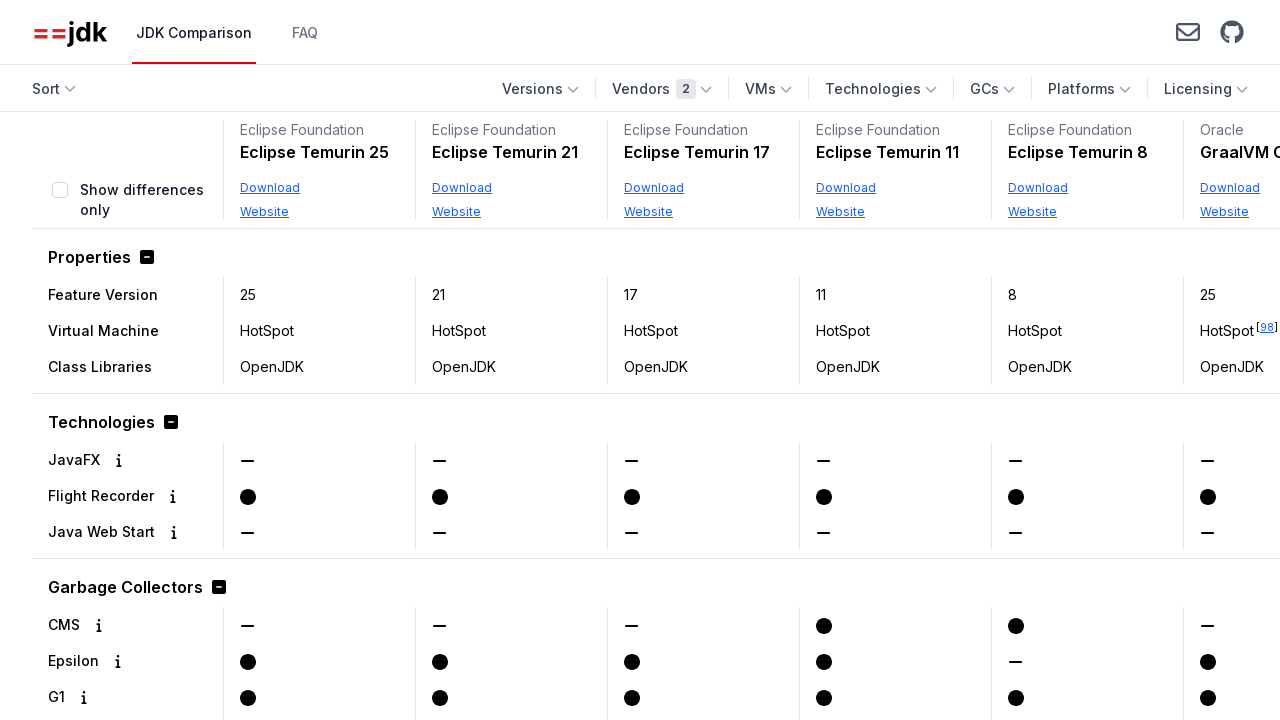

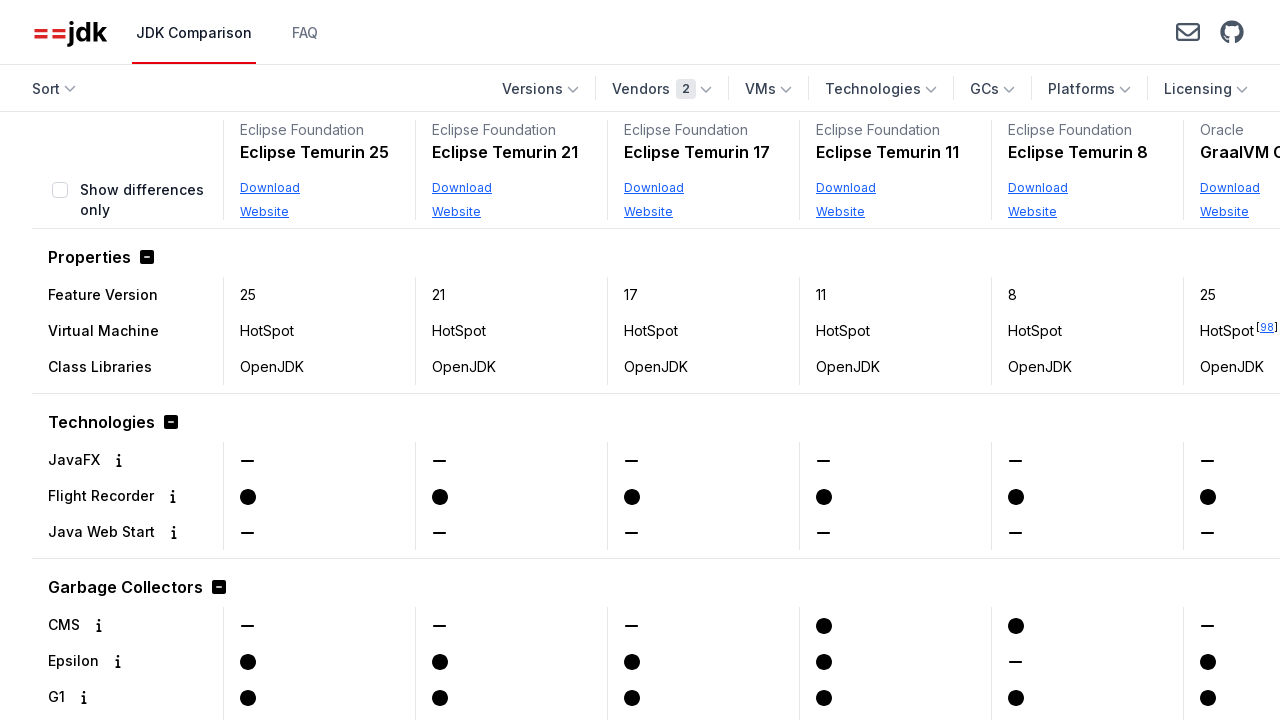